Tests basic alert functionality by clicking a button and accepting the alert

Starting URL: https://demoqa.com/alerts

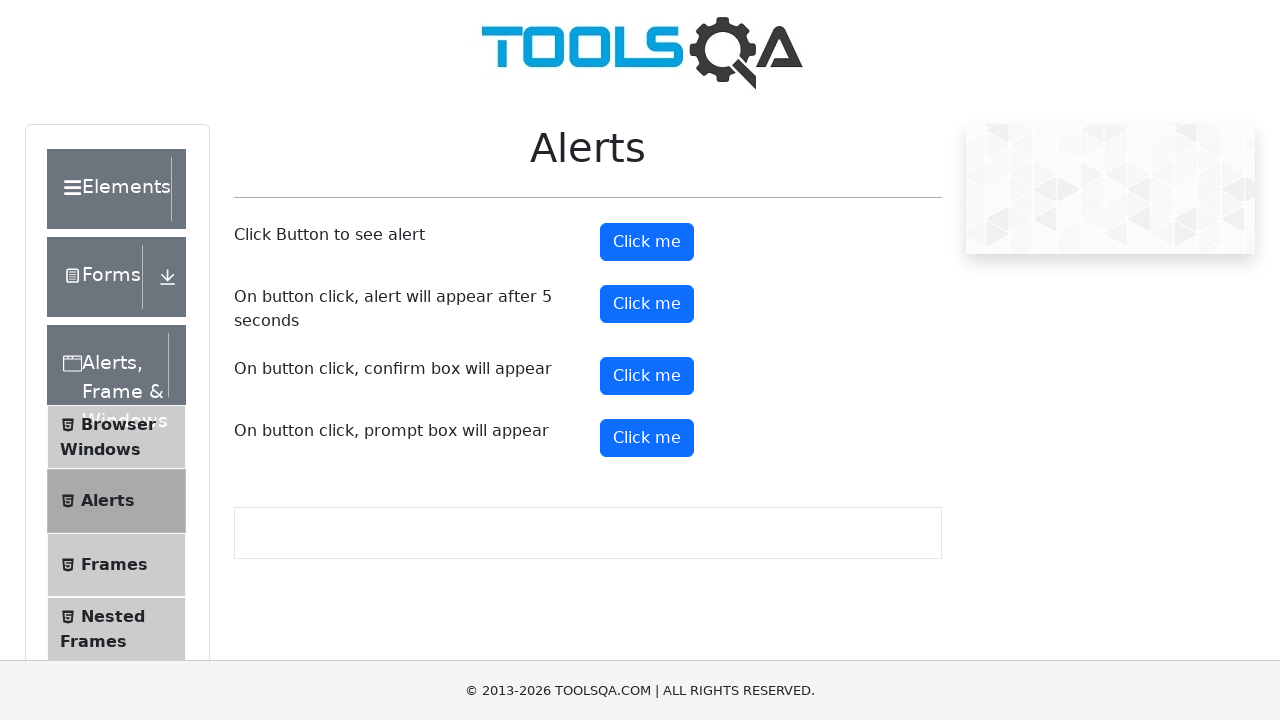

Clicked the alert button at (647, 242) on #alertButton
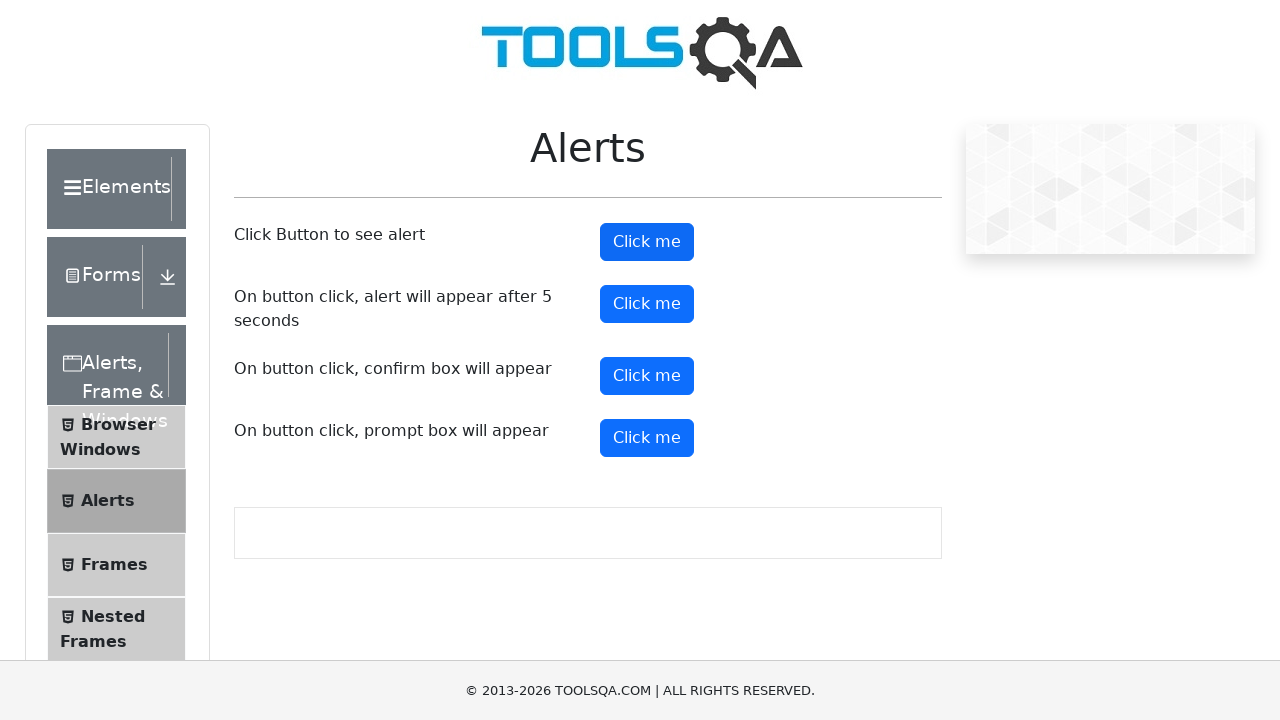

Set up dialog handler to accept alerts
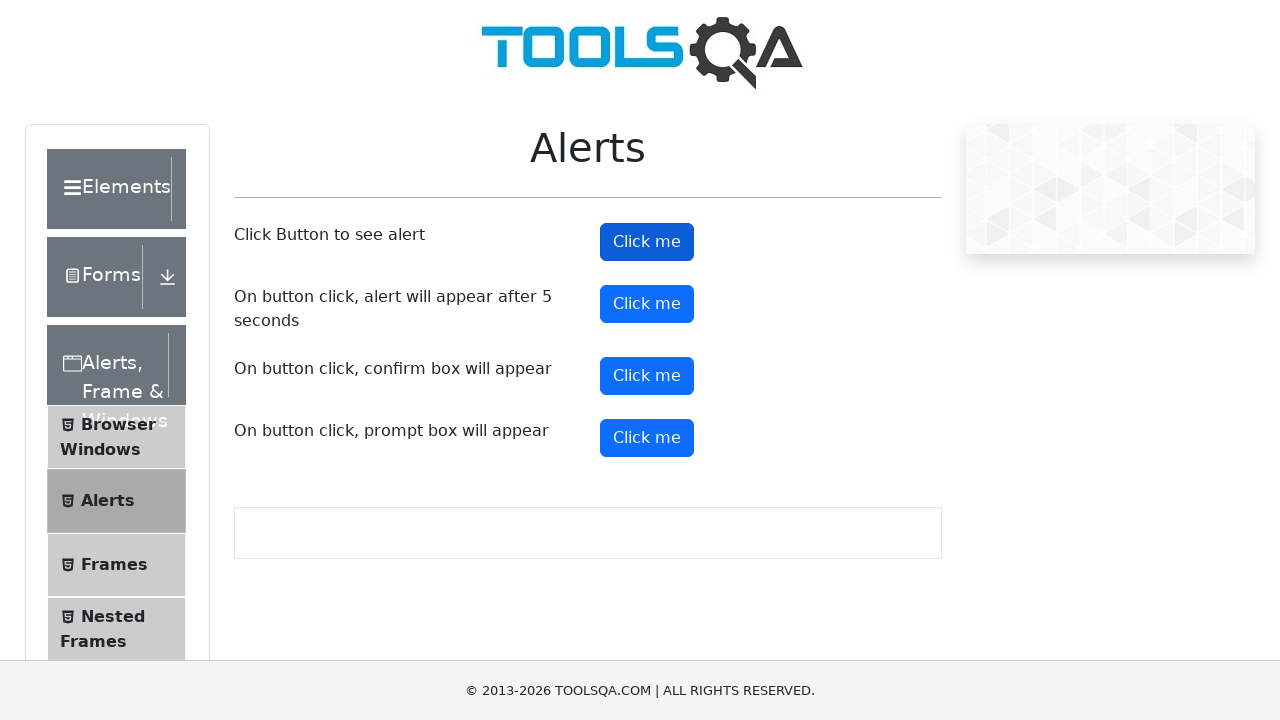

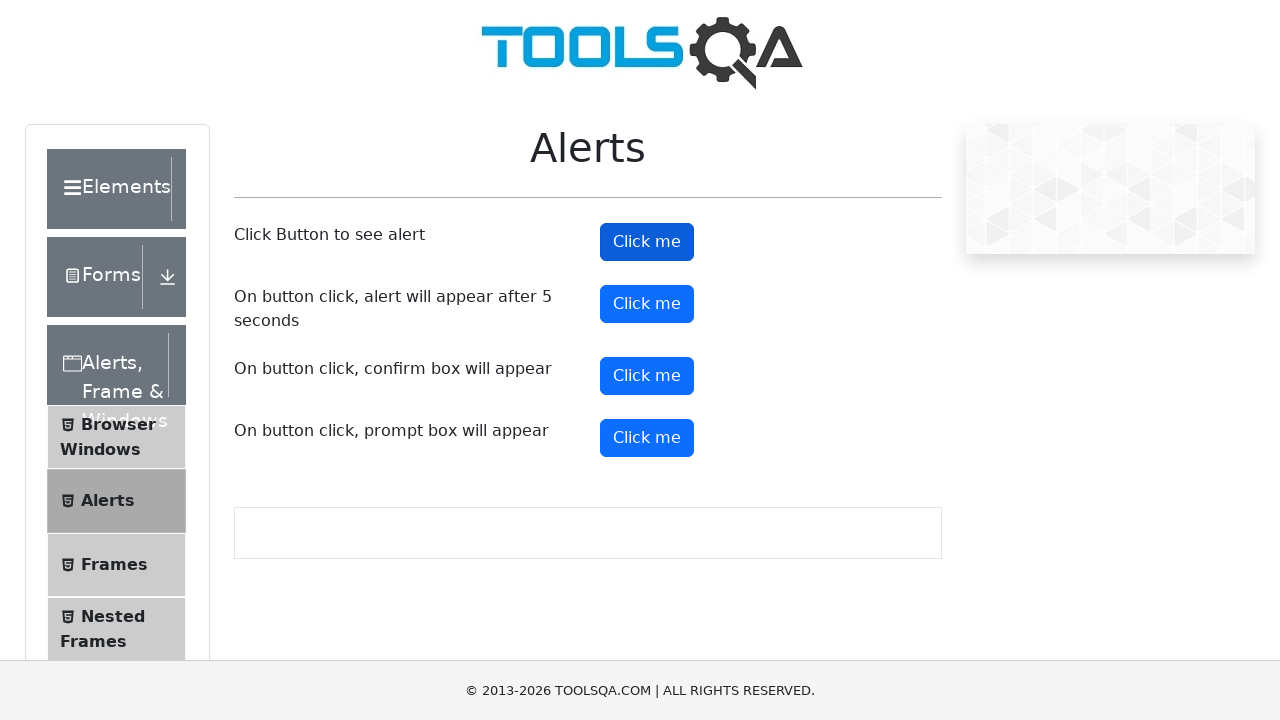